Clicks on the court reservation link and verifies navigation to the reservation page

Starting URL: http://www.giral.do/stuff/squash/

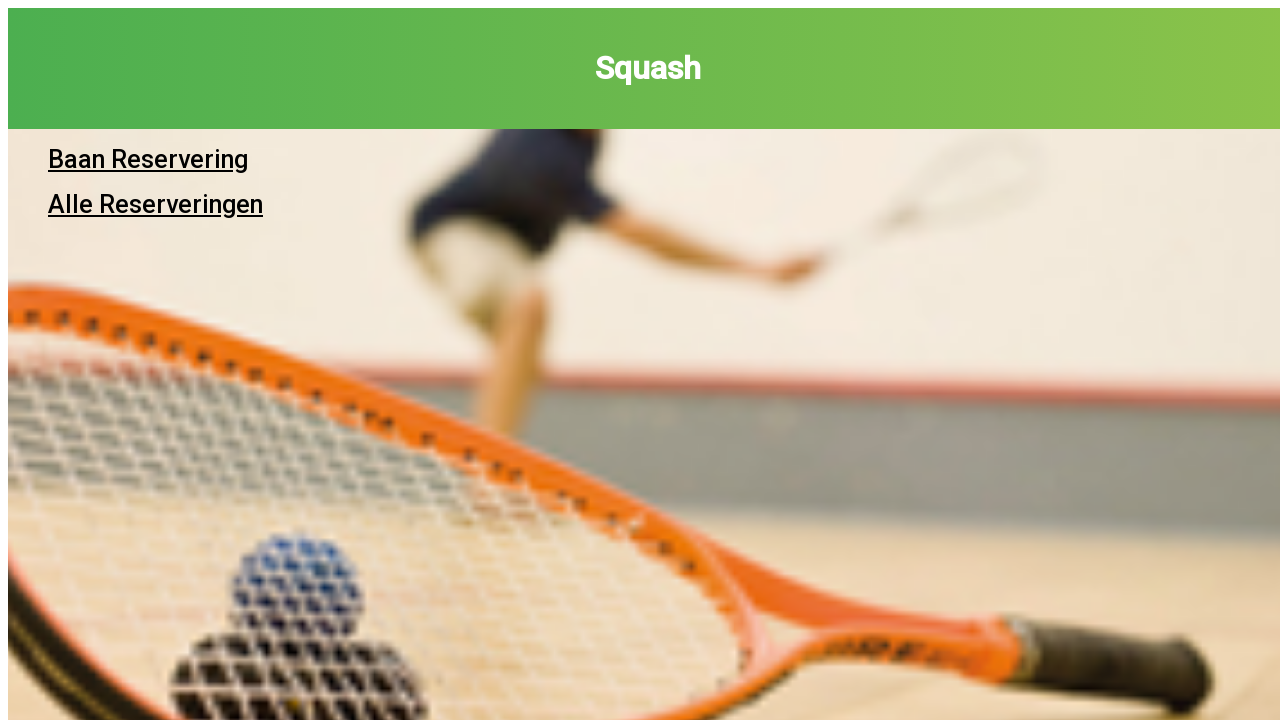

Clicked on court reservation link (Baan Reservering) at (148, 159) on ul li a >> nth=0
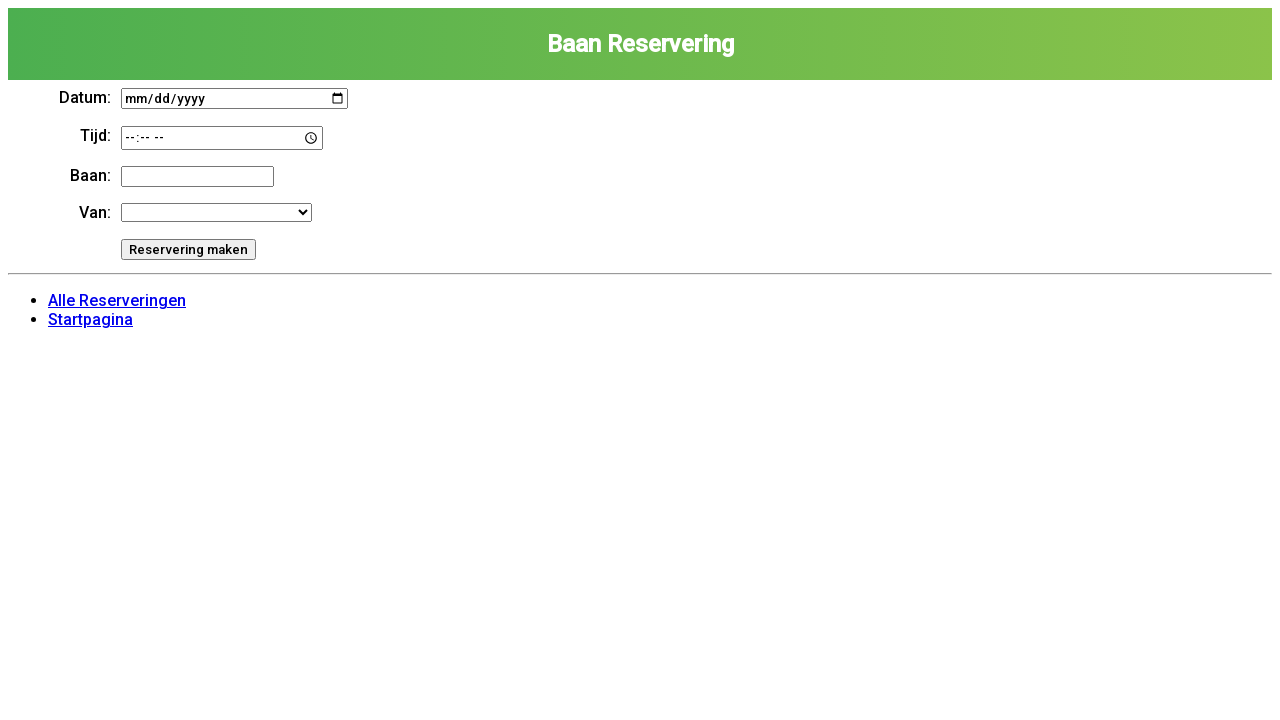

Waited for reservation page to load
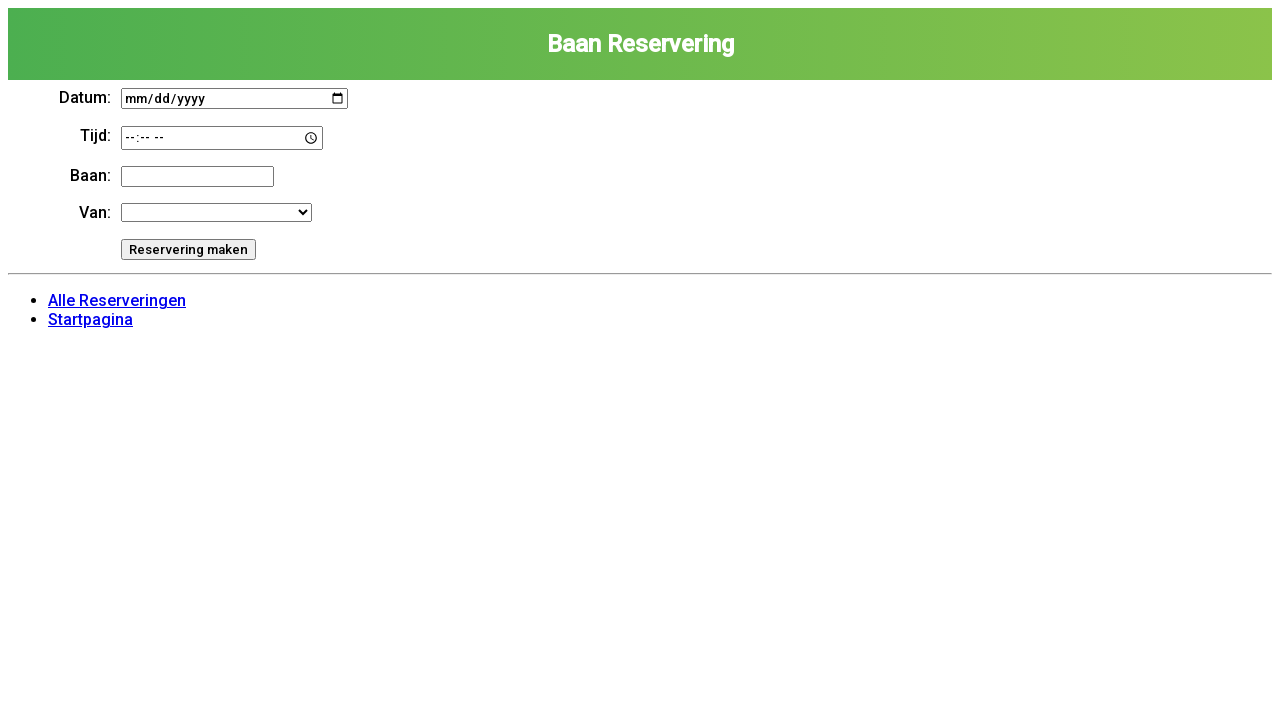

Verified navigation to reservation page - title contains 'Squashbaan Reservering'
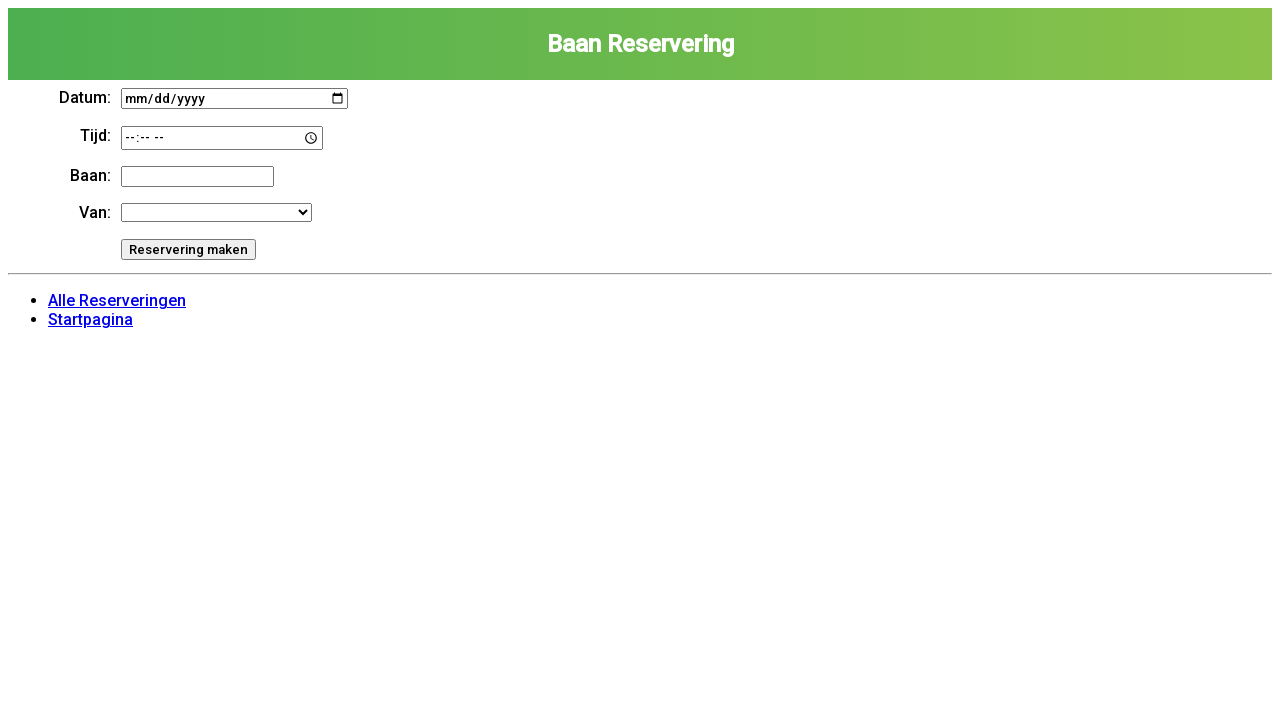

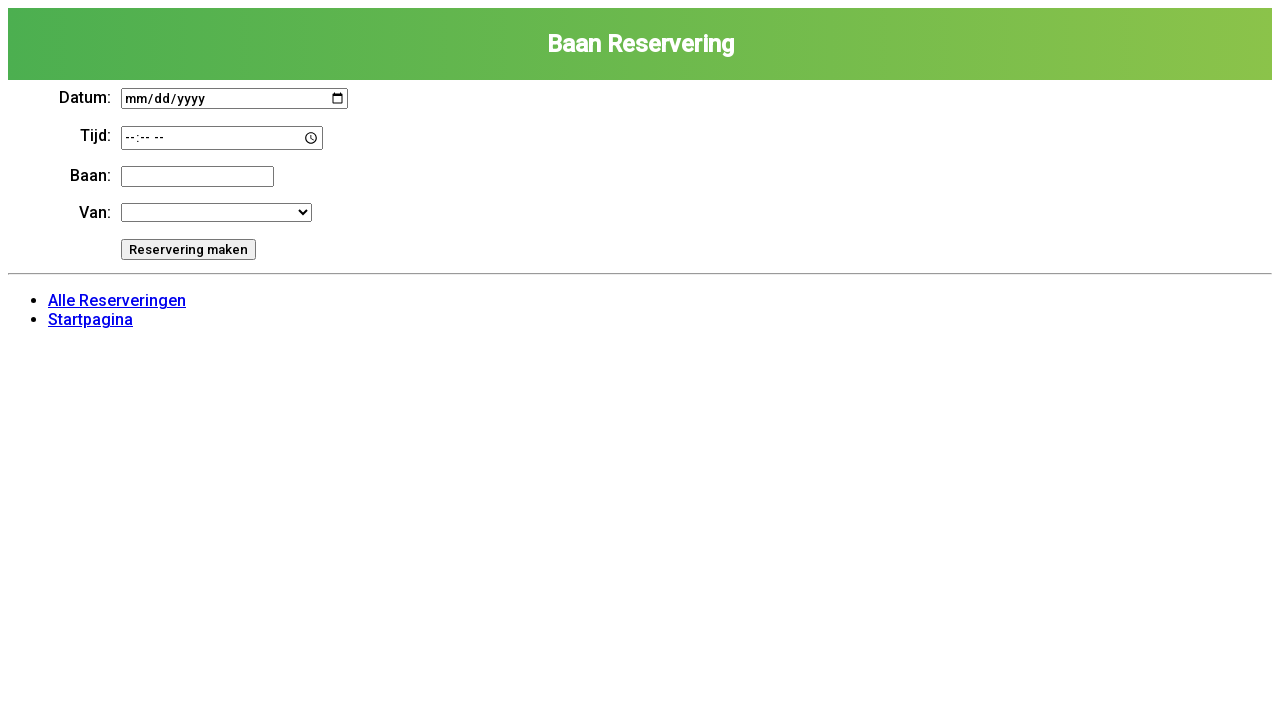